Navigates to the Demoblaze e-commerce demo site and clicks the login button to open the login modal dialog

Starting URL: https://demoblaze.com/

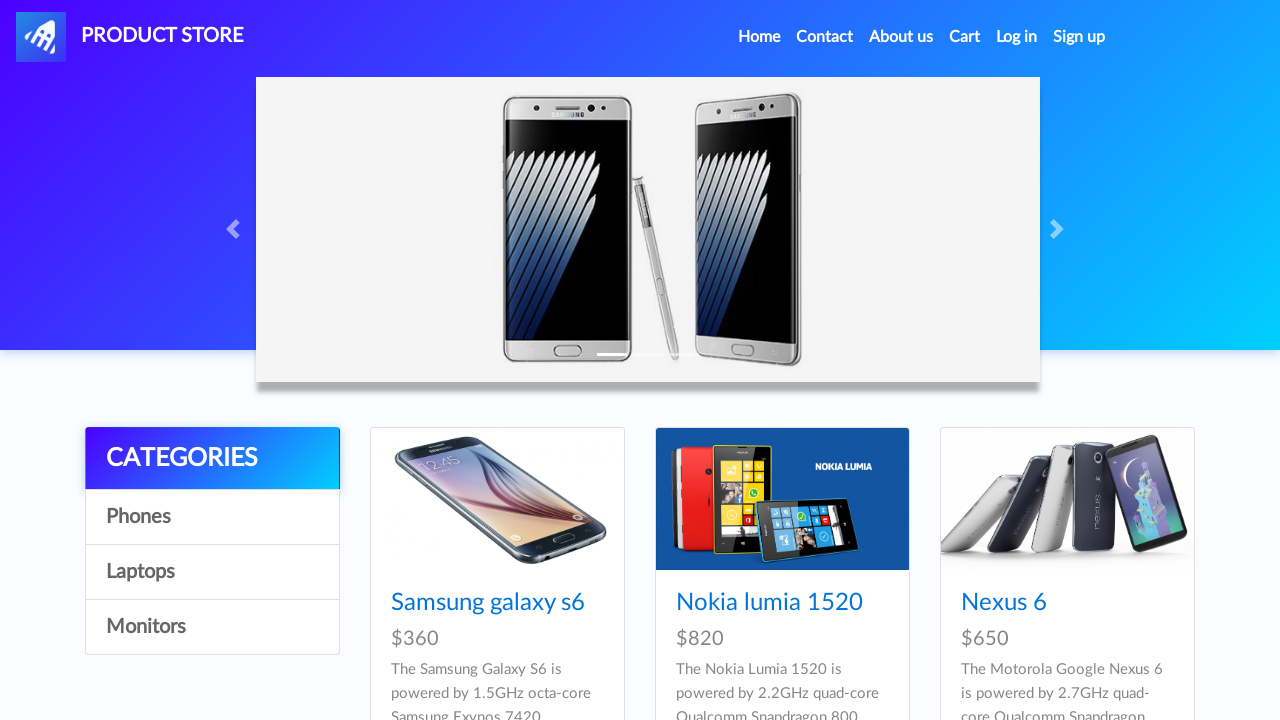

Clicked login button to open login modal at (1017, 37) on #login2
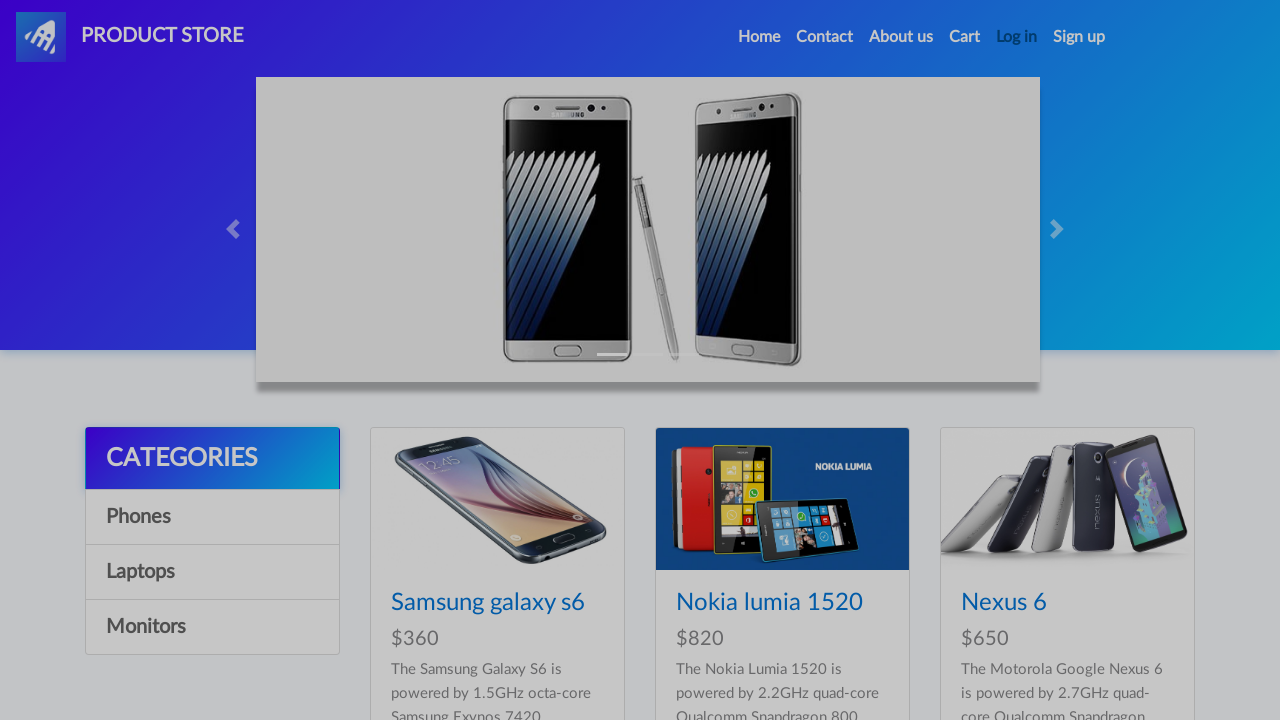

Login modal appeared and is visible
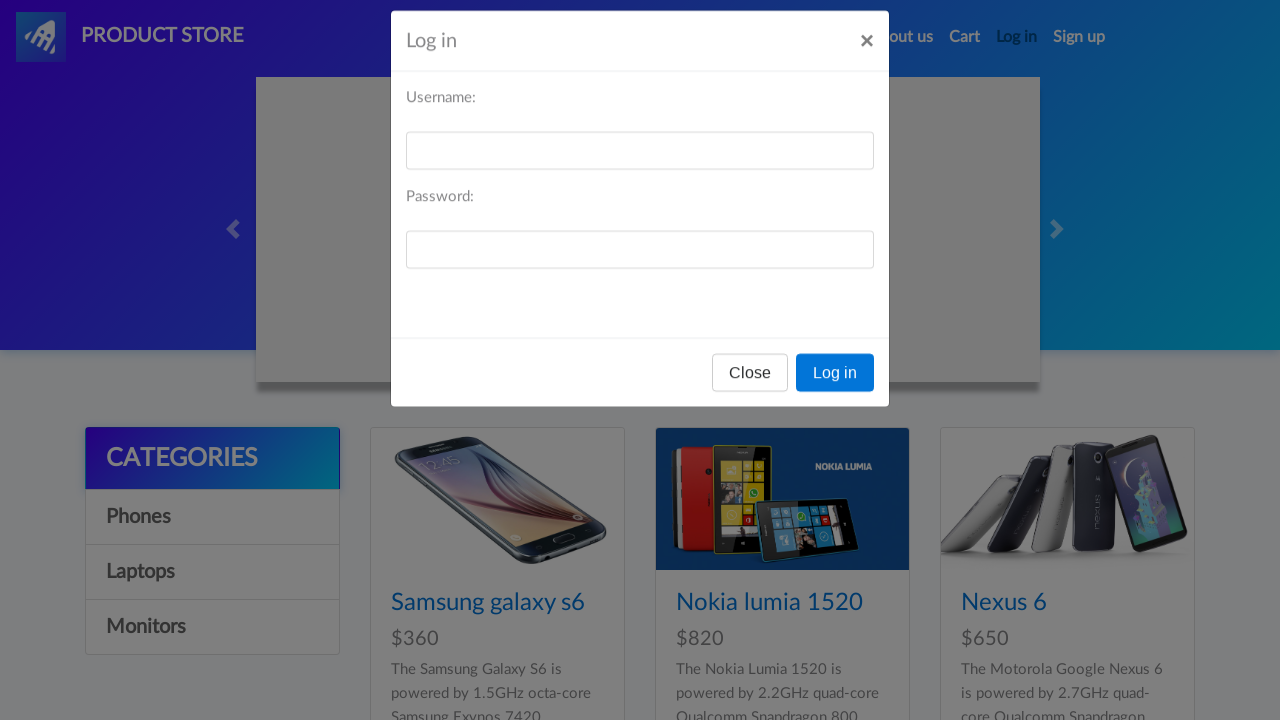

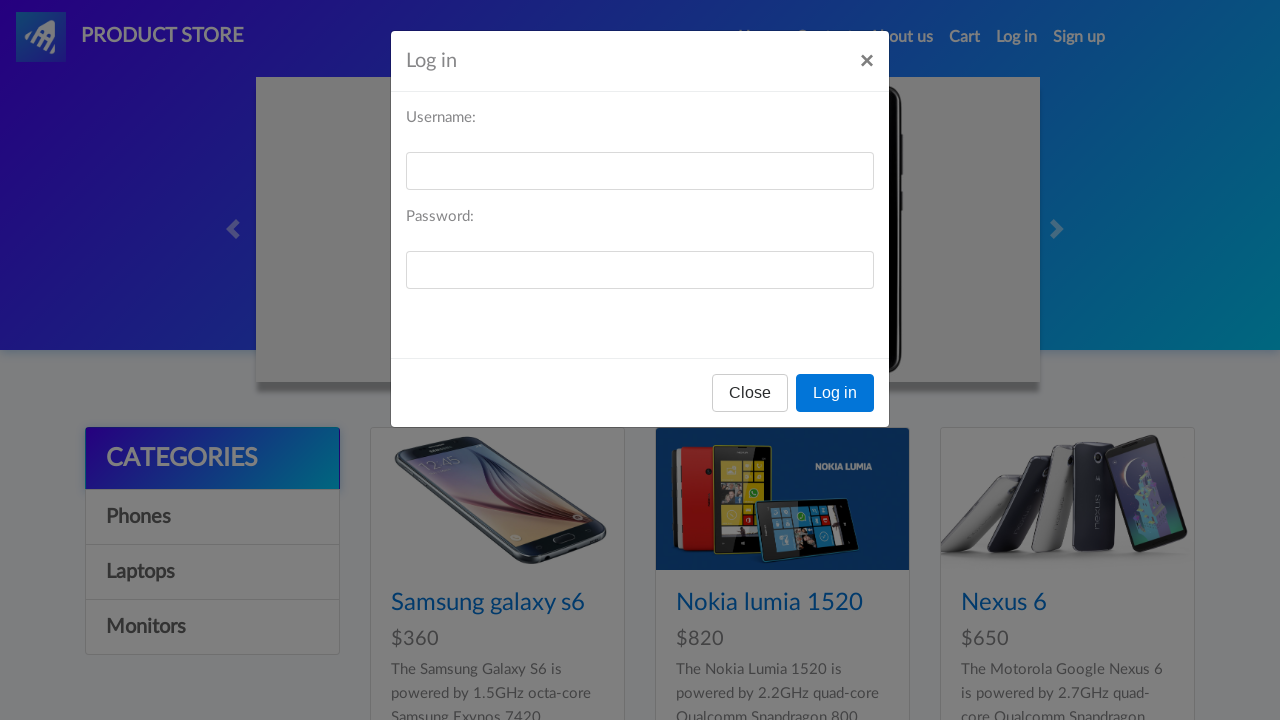